Navigates to Playwright documentation, clicks 'Get started' link, and verifies the Installation heading is visible

Starting URL: https://playwright.dev/

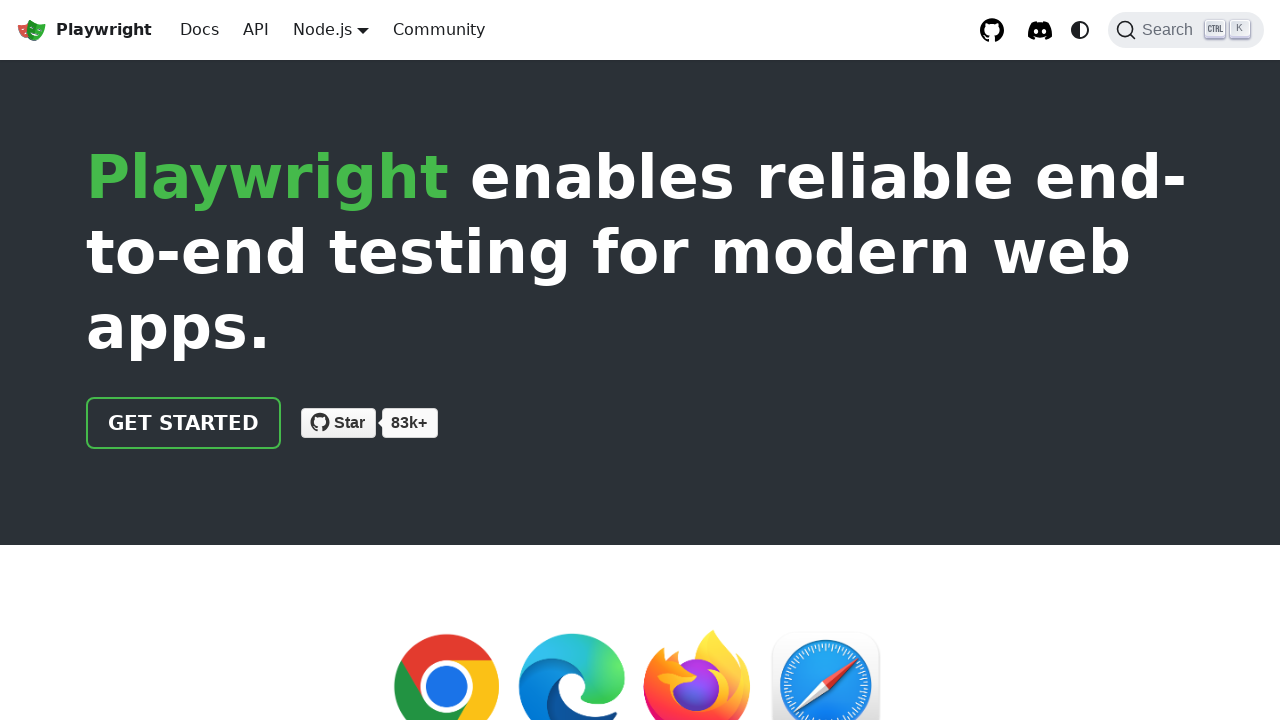

Clicked 'Get started' link on Playwright documentation homepage at (184, 423) on internal:role=link[name="Get started"i]
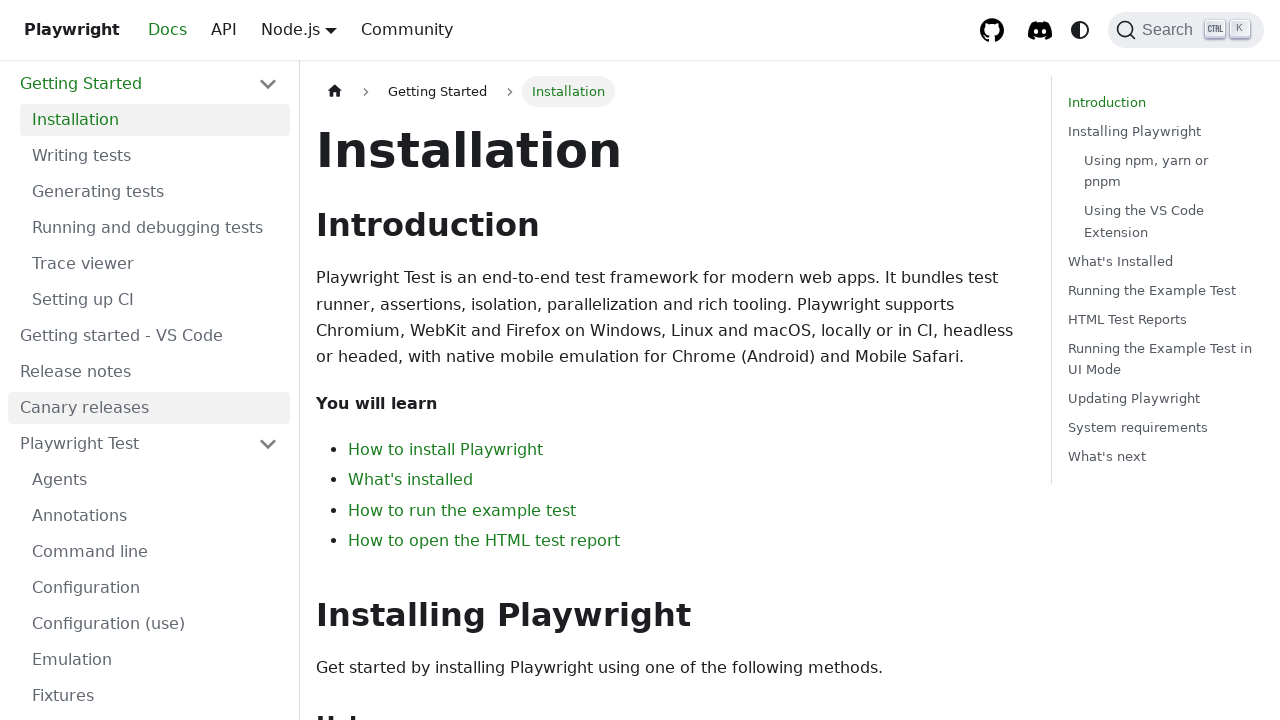

Verified Installation heading is visible
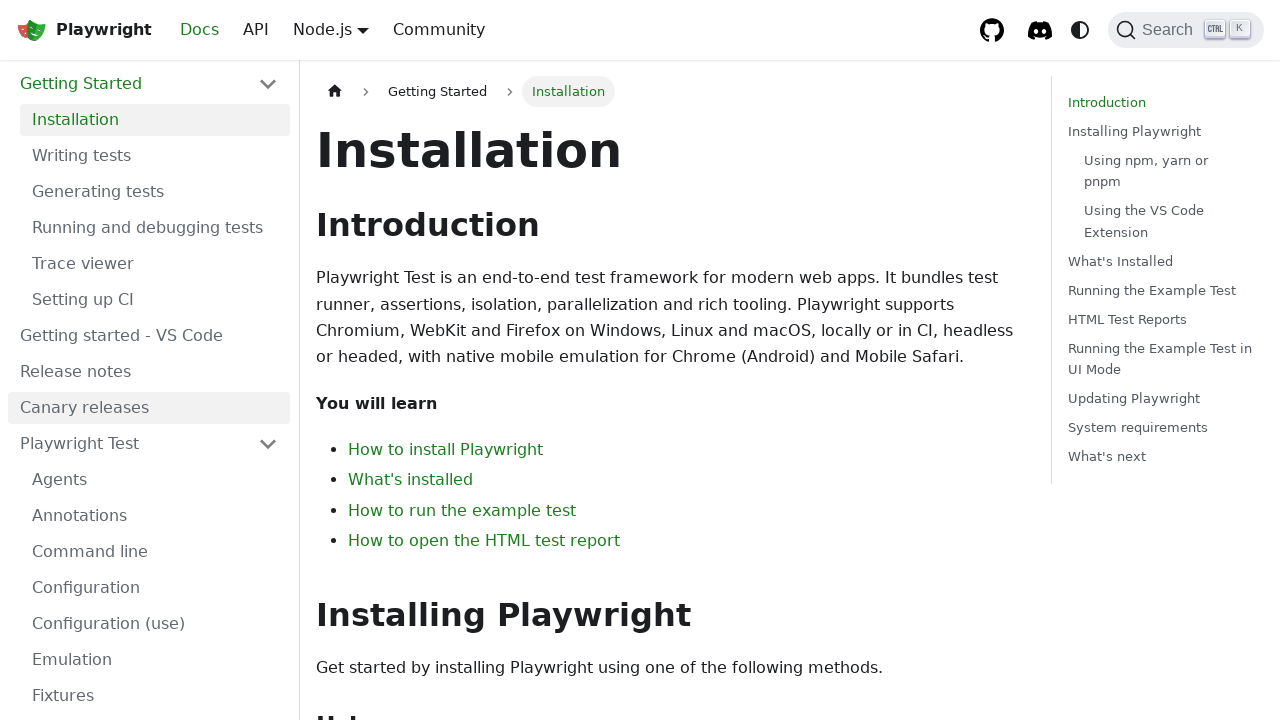

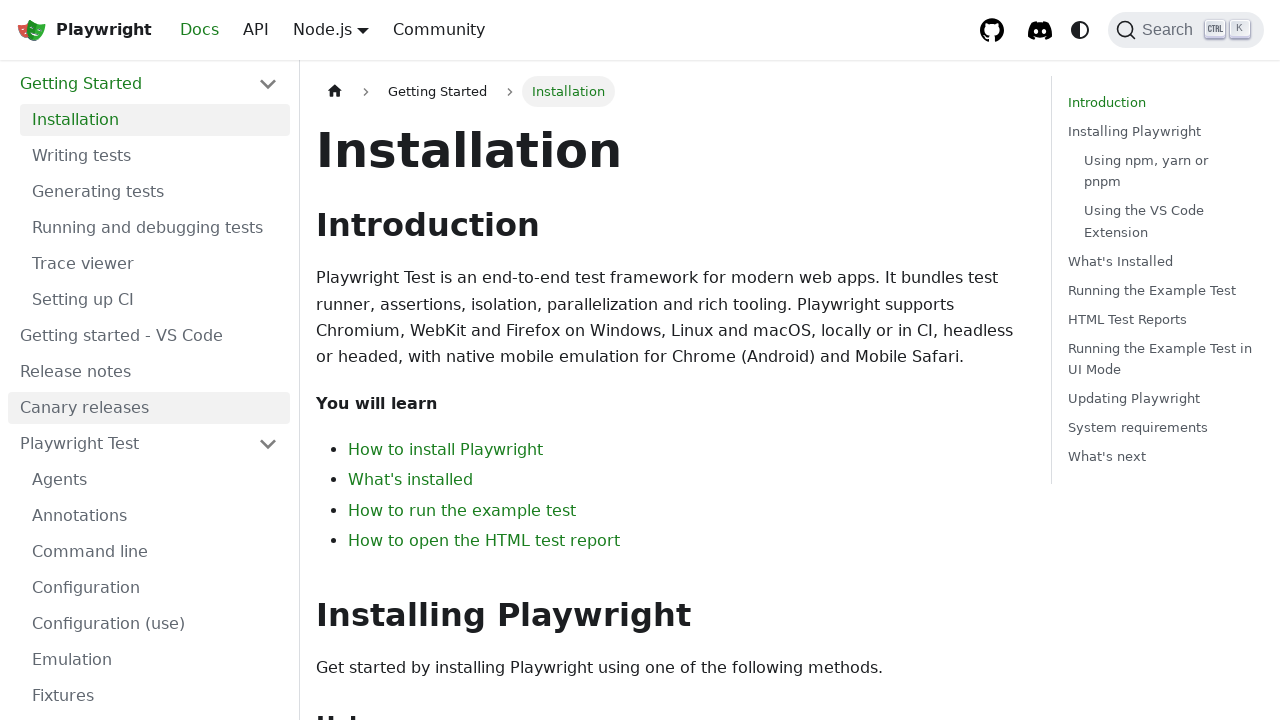